Tests JavaScript alert handling by clicking a button that triggers a JS prompt, entering text into the prompt, and accepting it

Starting URL: https://the-internet.herokuapp.com/javascript_alerts

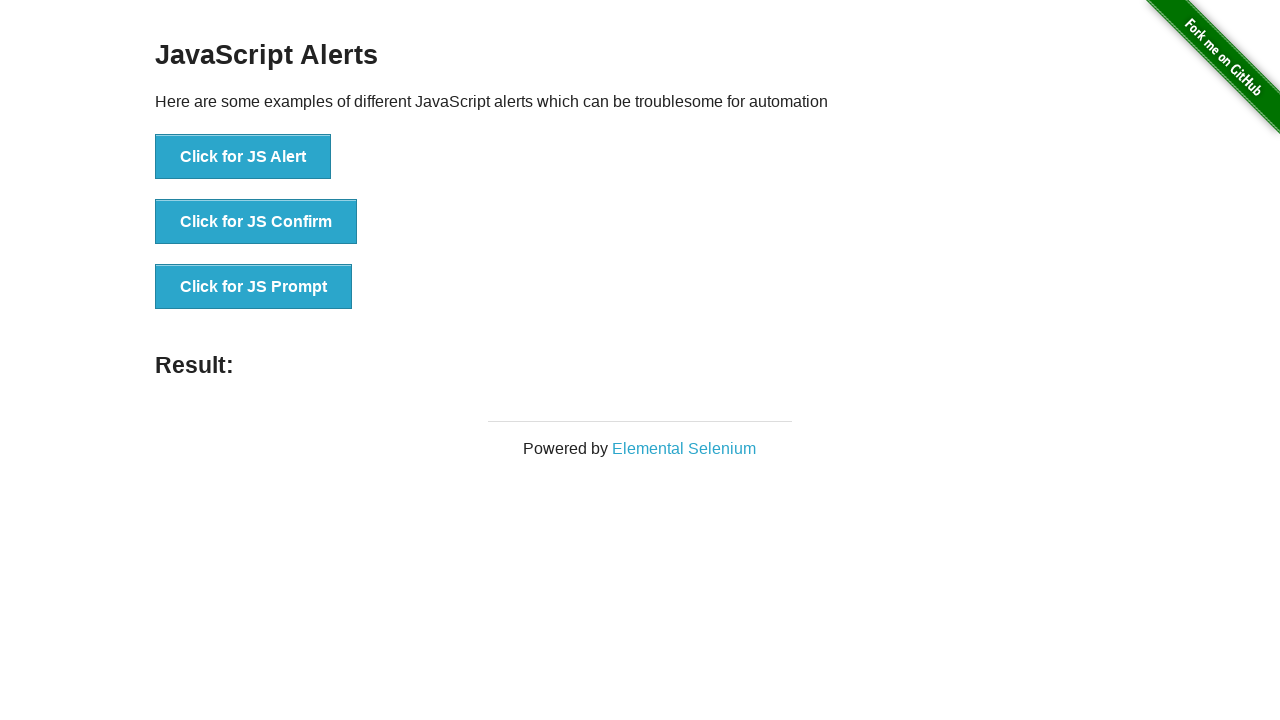

Clicked 'Click for JS Prompt' button to trigger JavaScript prompt at (254, 287) on xpath=//button[text()='Click for JS Prompt']
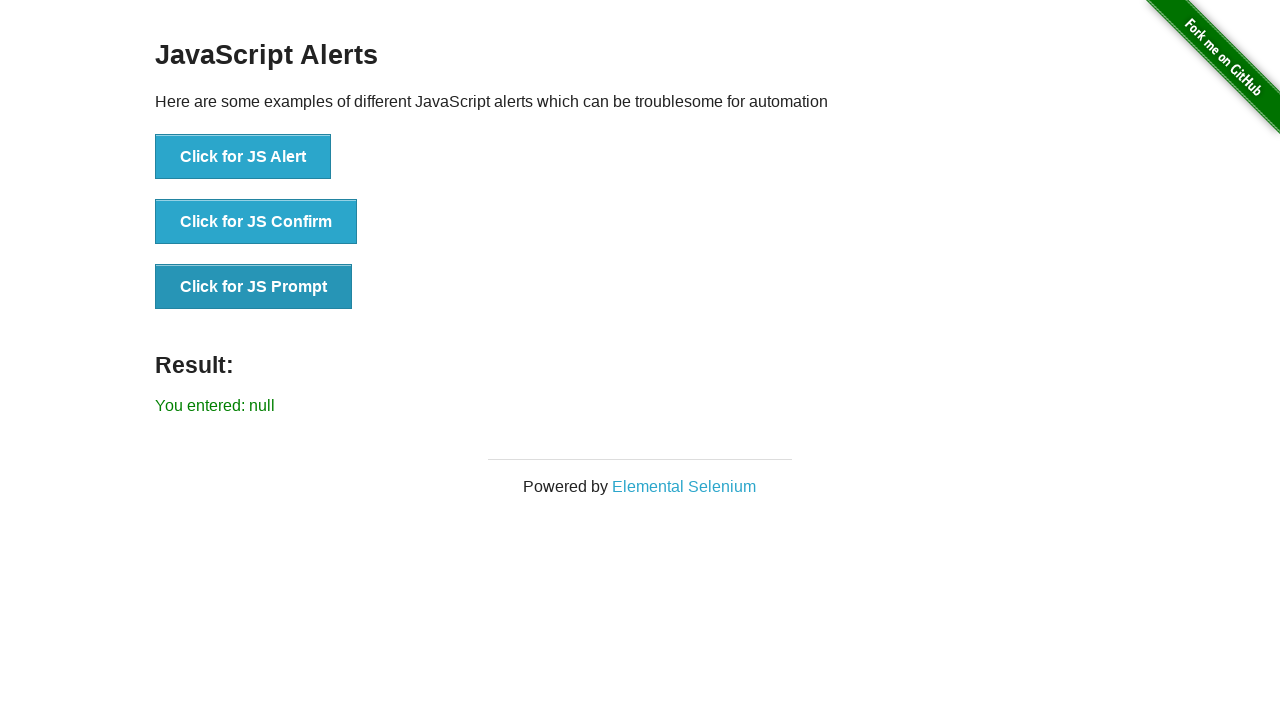

Set up dialog handler to accept prompt with text 'SeleniumTestInput2024'
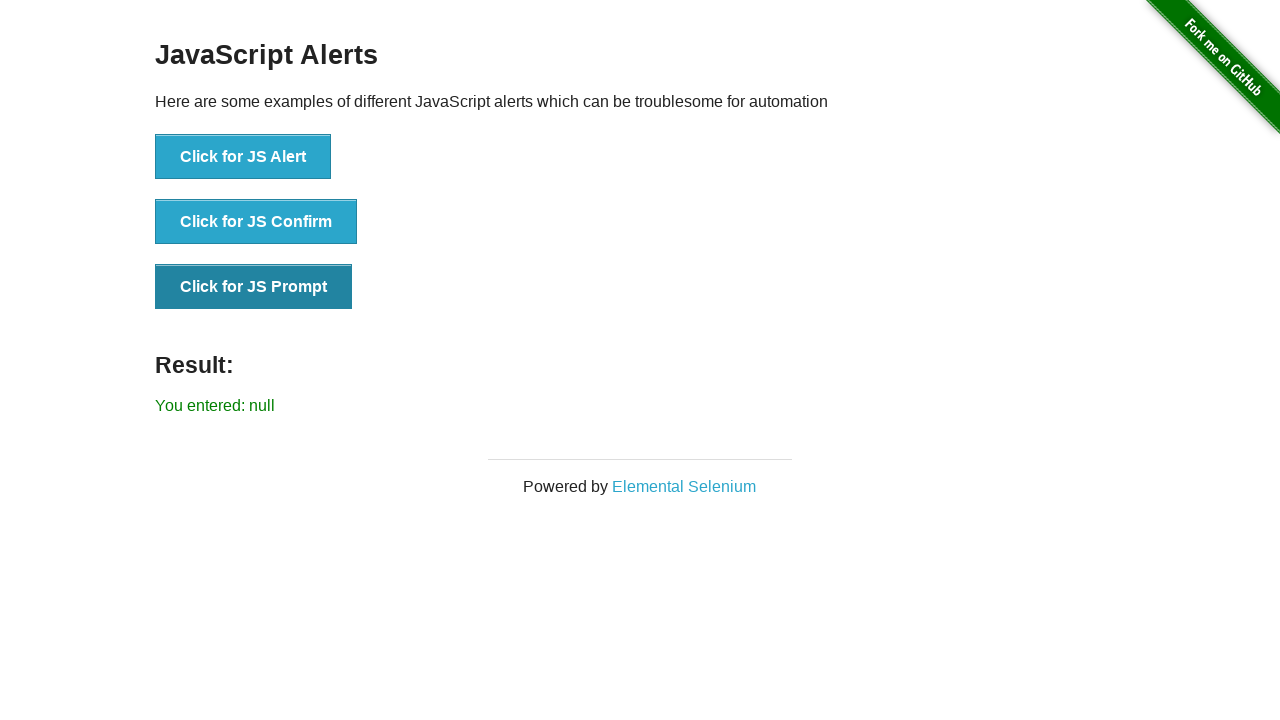

Clicked 'Click for JS Prompt' button again to trigger dialog with handler active at (254, 287) on xpath=//button[text()='Click for JS Prompt']
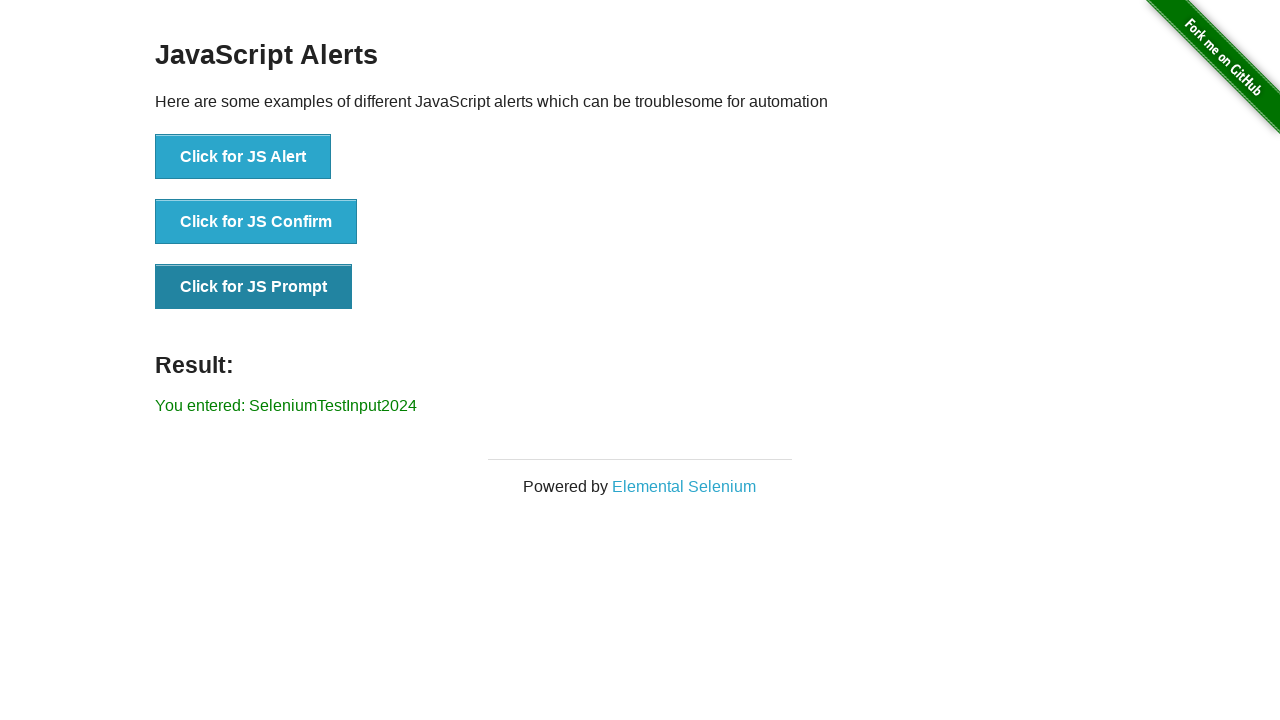

Result element appeared after accepting the prompt
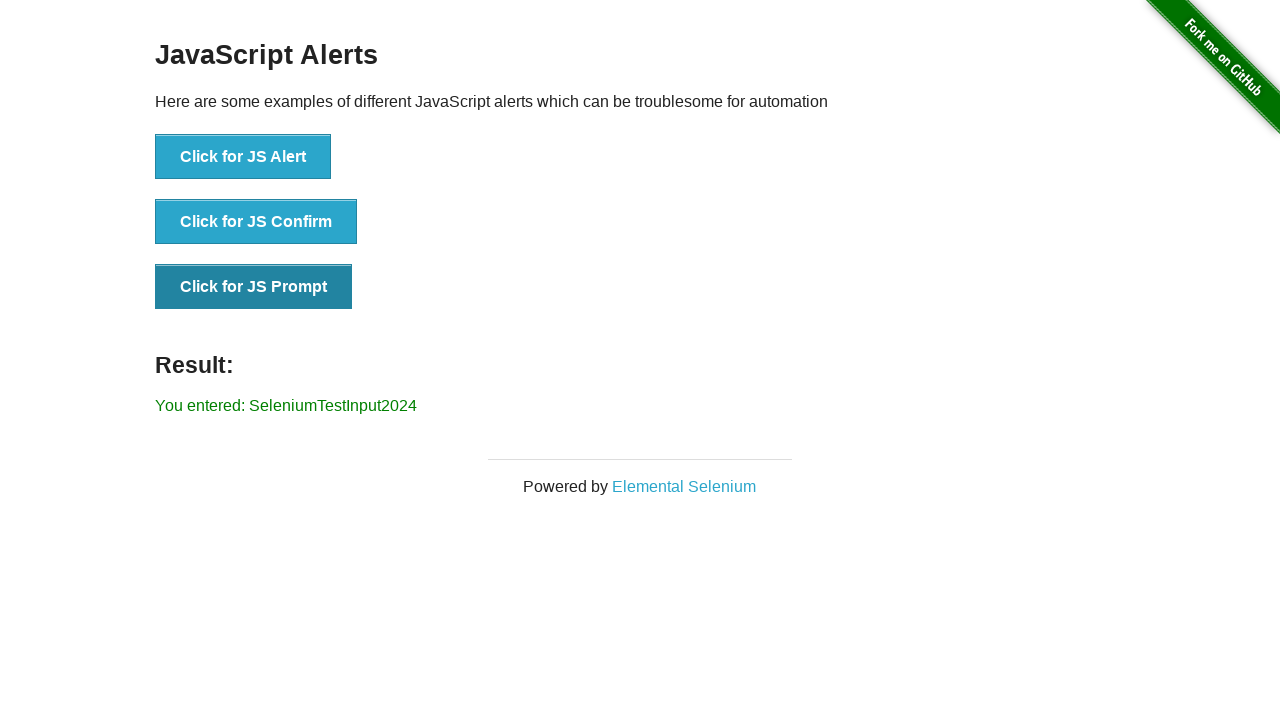

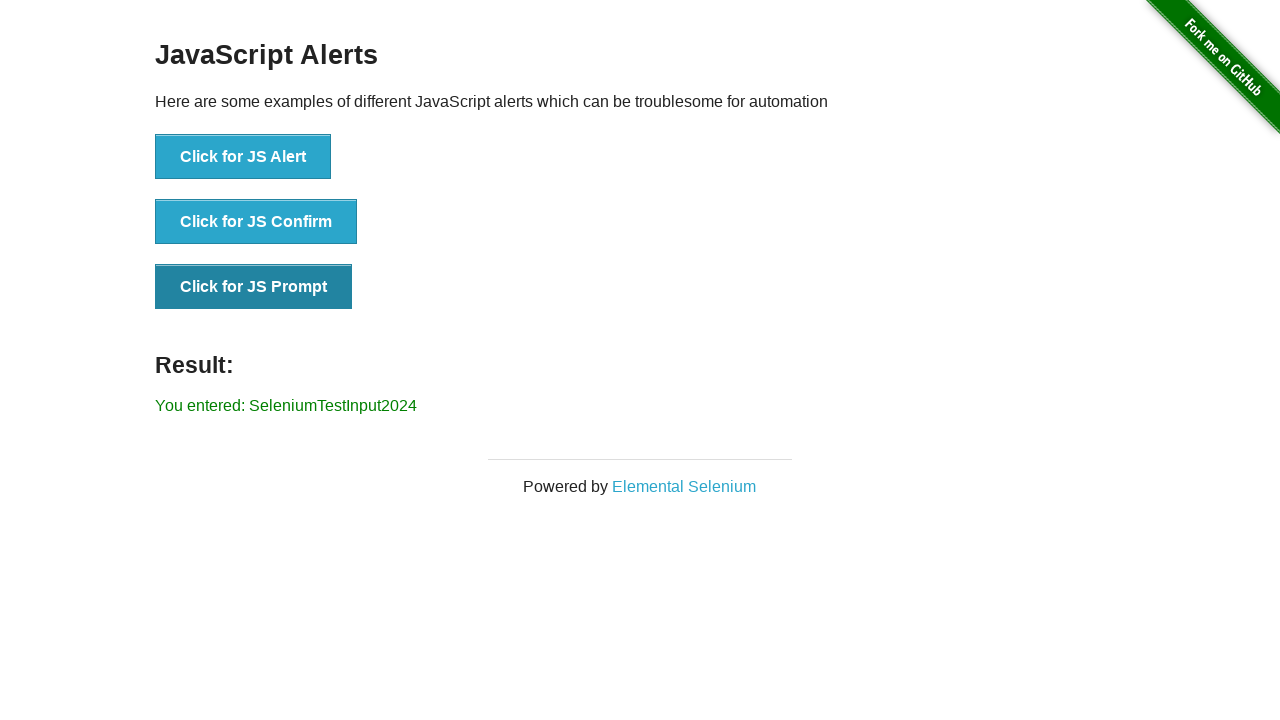